Tests alert handling by triggering a confirmation dialog and accepting it

Starting URL: https://demoqa.com/

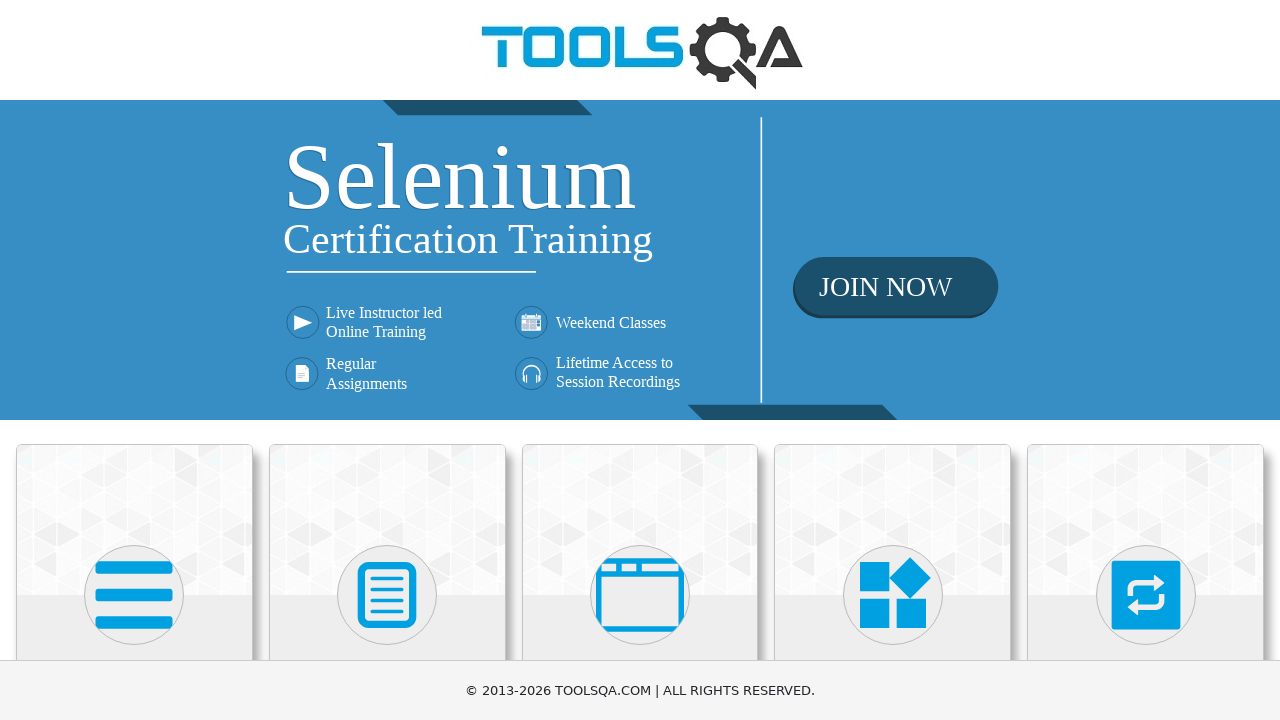

Clicked on Alerts, Frame & Windows section at (640, 360) on xpath=//h5[text()='Alerts, Frame & Windows']
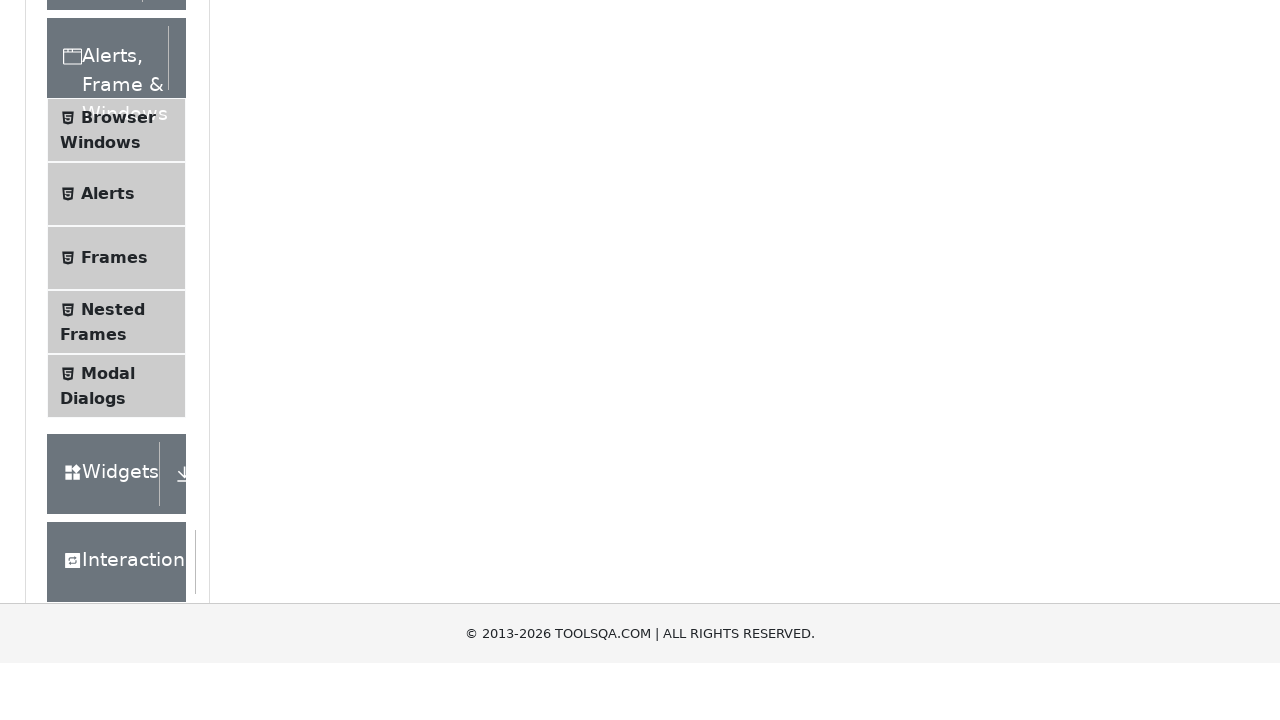

Clicked on Alerts menu item at (116, 501) on (//li[@id='item-1'])[2]
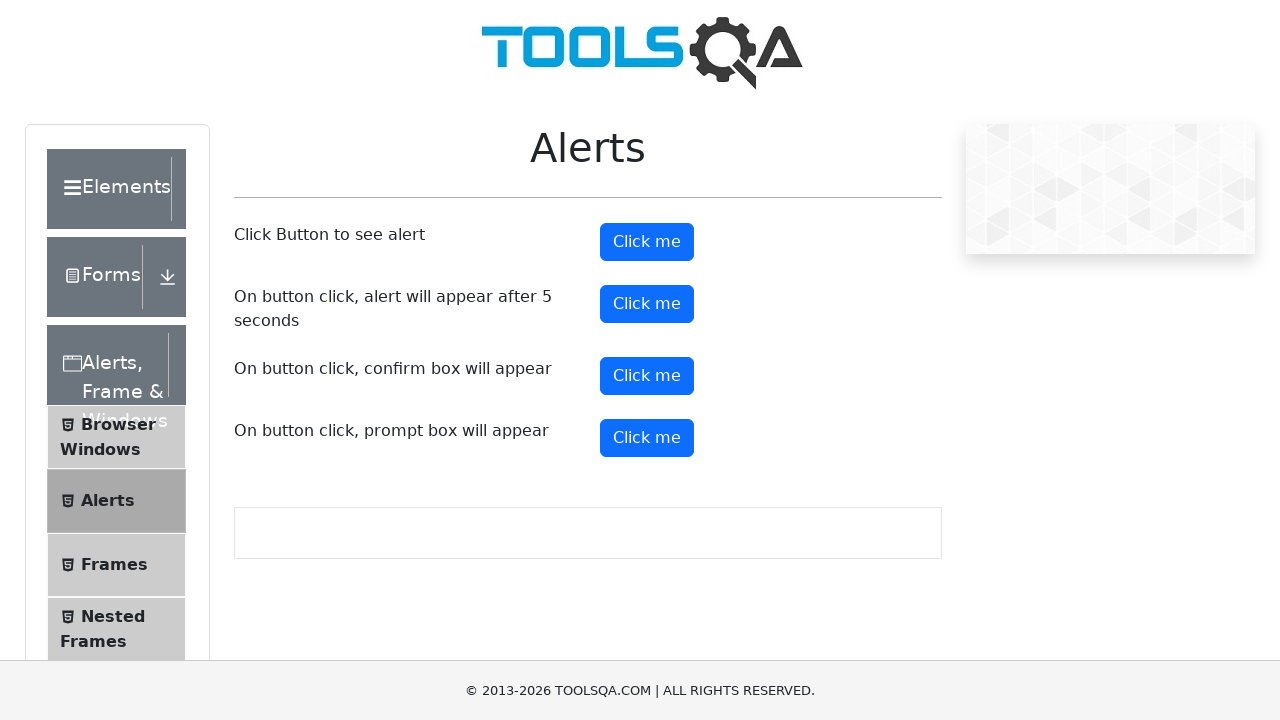

Set up dialog handler to accept confirmation dialog
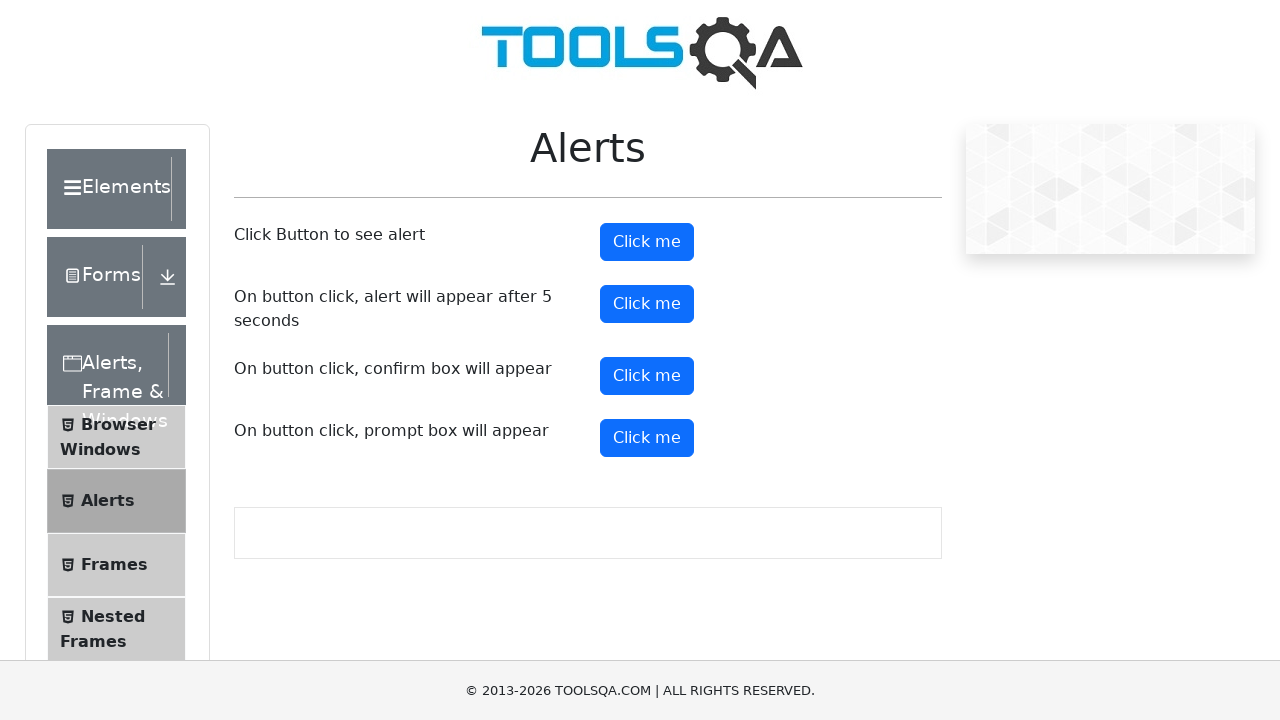

Clicked confirm button to trigger confirmation dialog at (647, 376) on #confirmButton
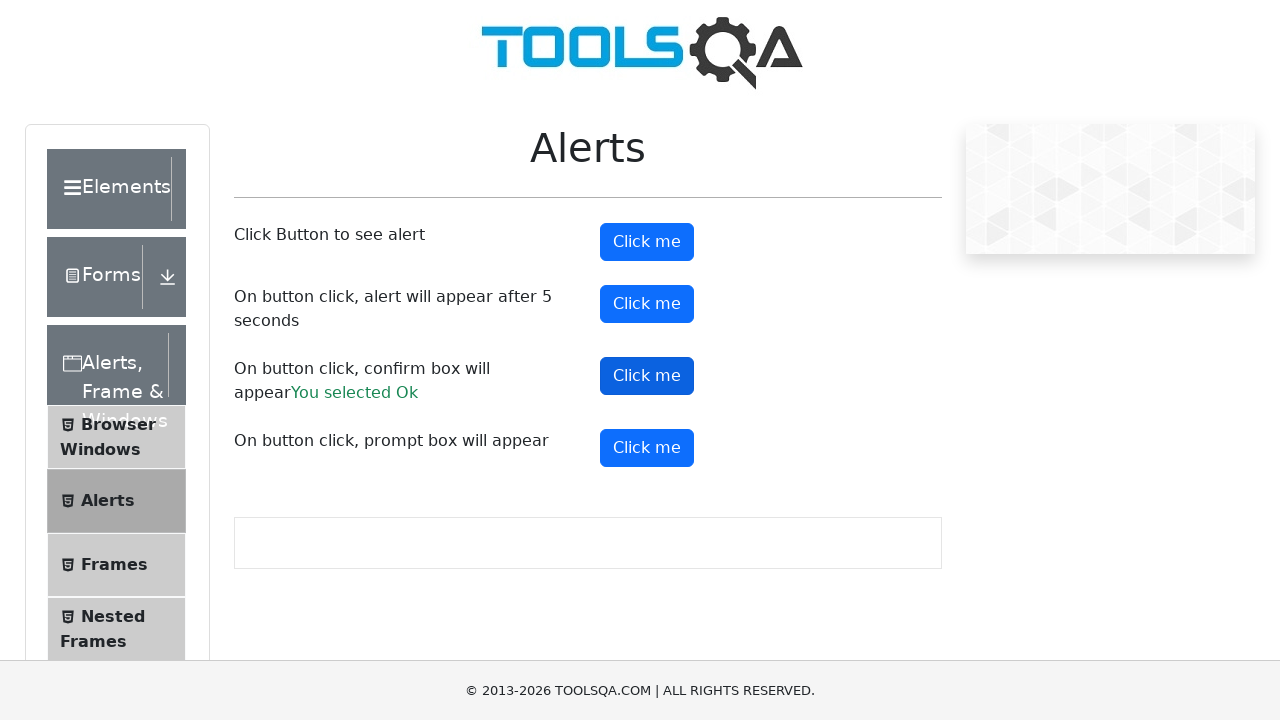

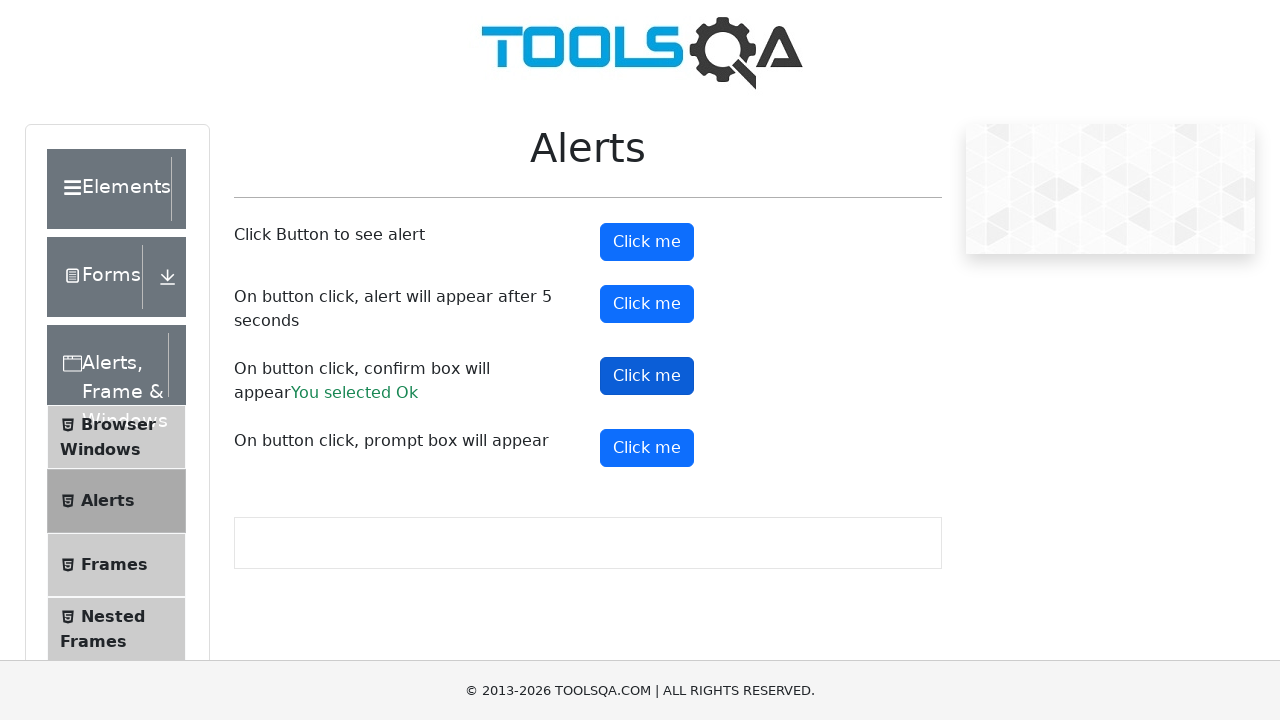